Tests handling a timed JavaScript alert that appears after 5 seconds by clicking a button and accepting the delayed alert

Starting URL: https://demoqa.com/alerts

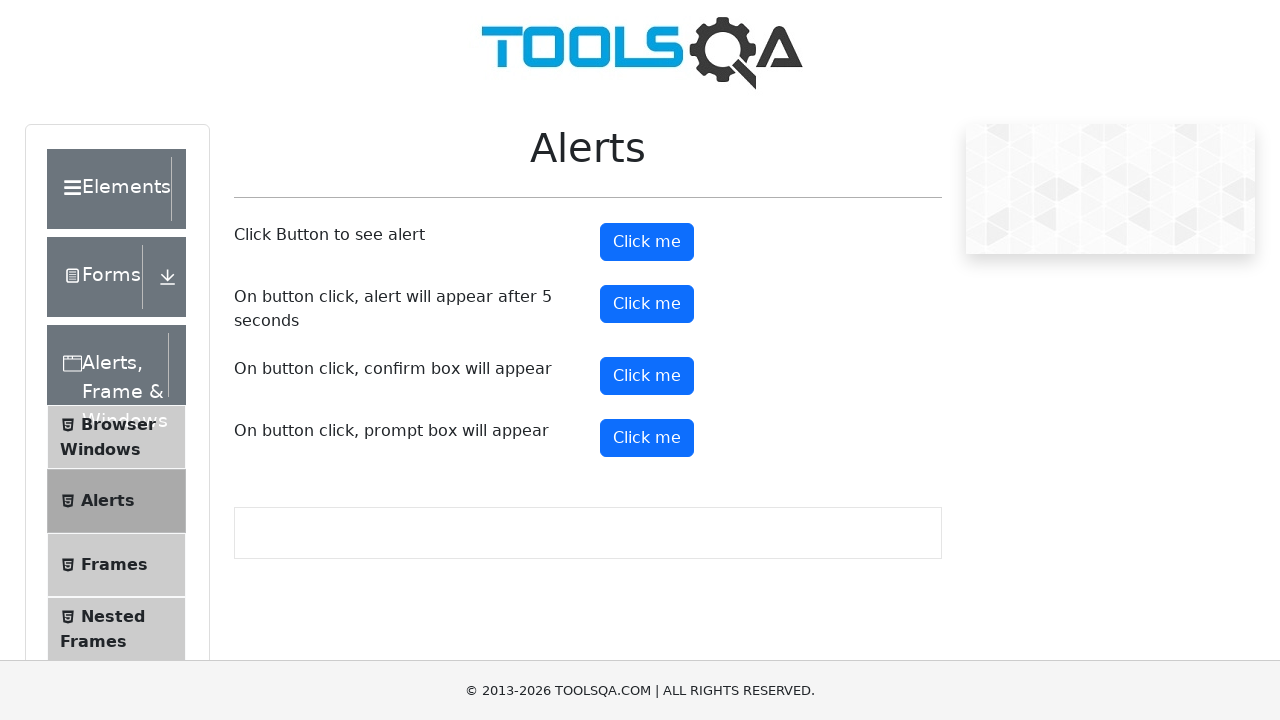

Set up dialog handler to automatically accept alerts
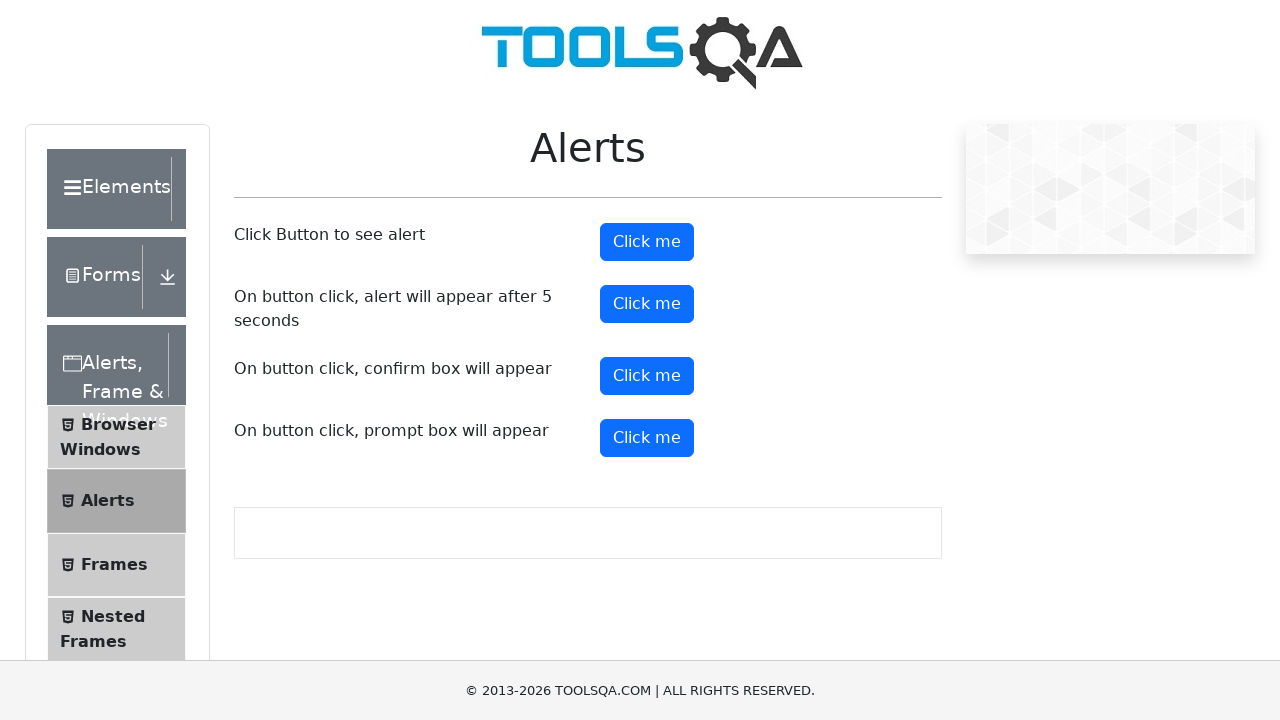

Clicked the timer alert button at (647, 304) on #timerAlertButton
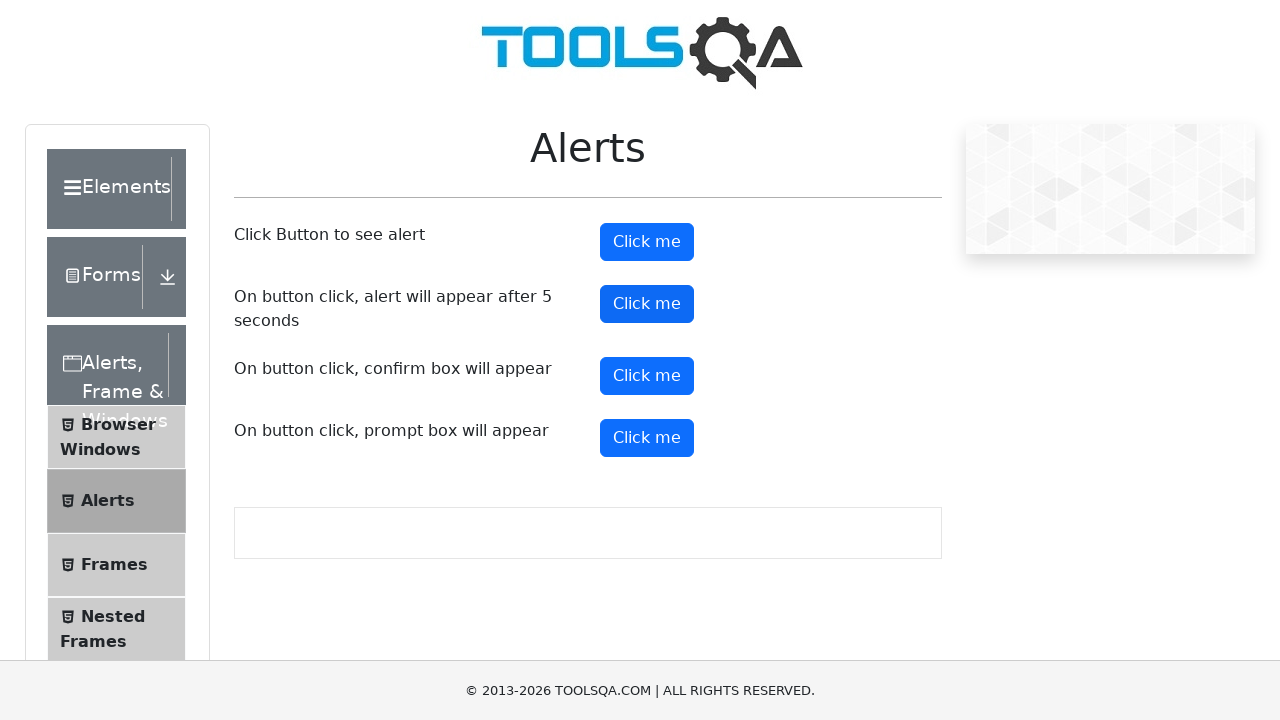

Waited 6 seconds for the timed alert to appear and be accepted
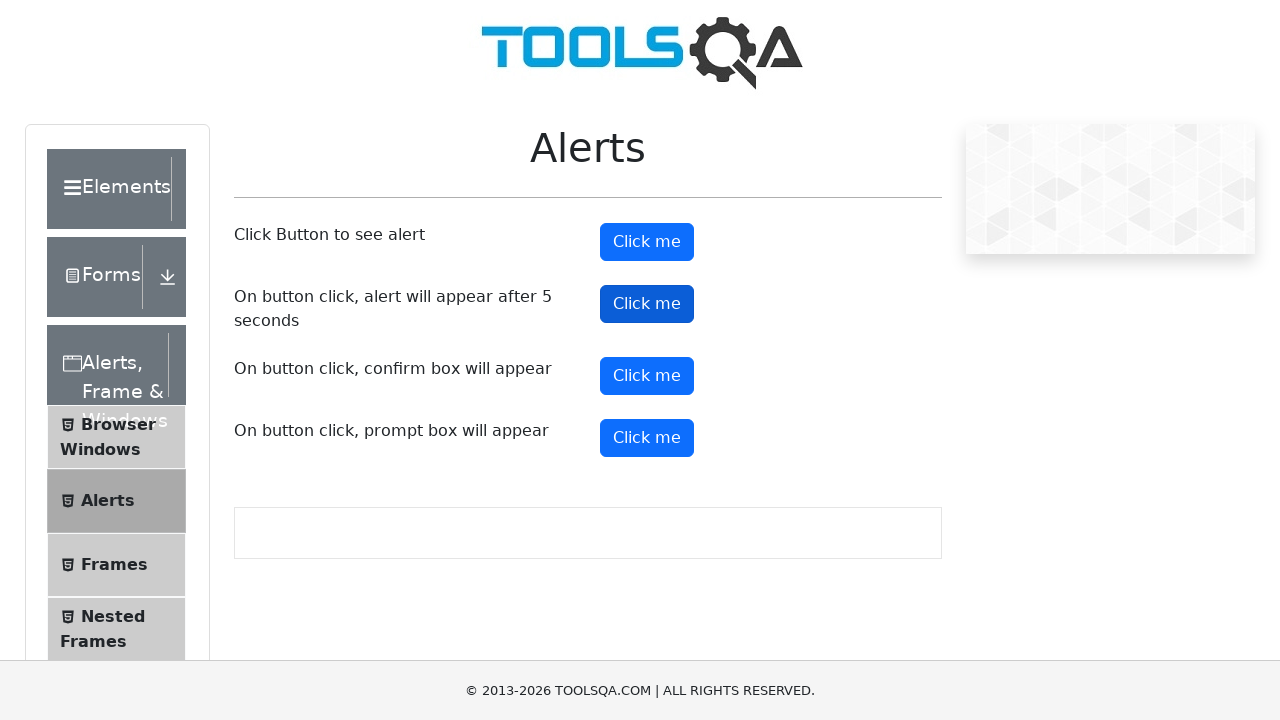

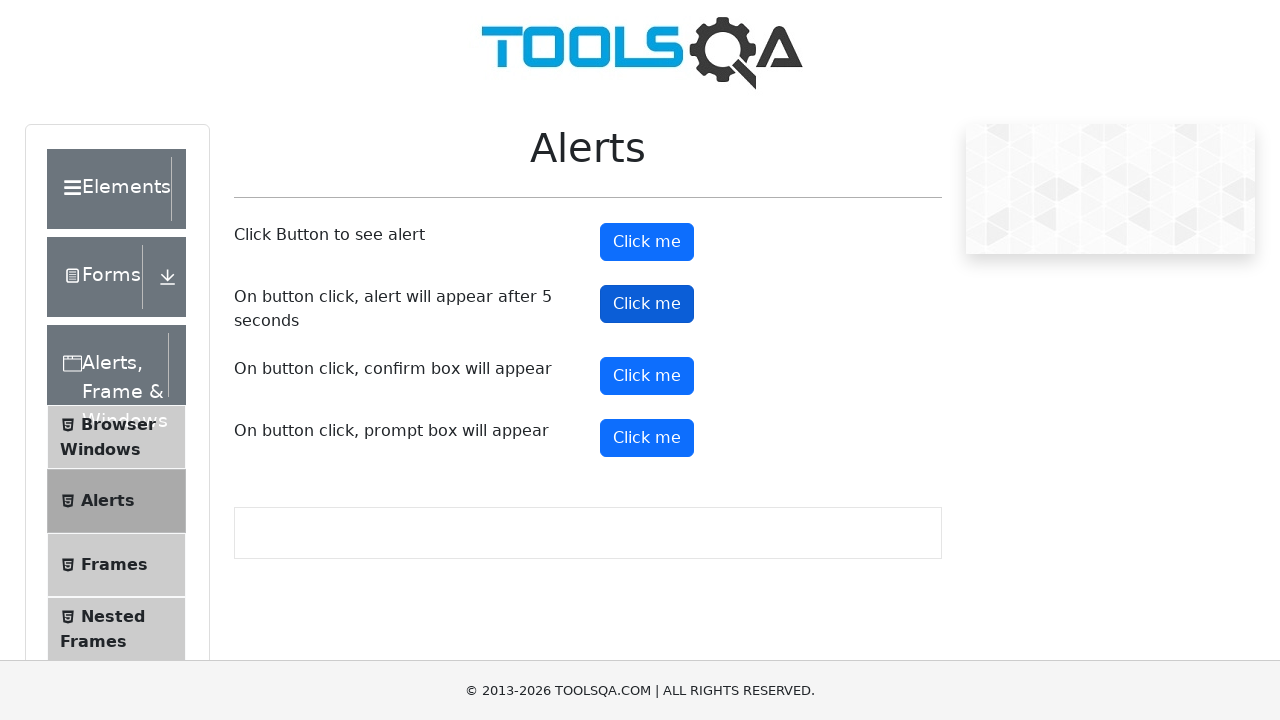